Tests a browser-agnostic approach to switching between multiple windows by tracking window handles before and after clicking a link, then identifying and switching to the newly opened window to verify page titles.

Starting URL: https://the-internet.herokuapp.com/windows

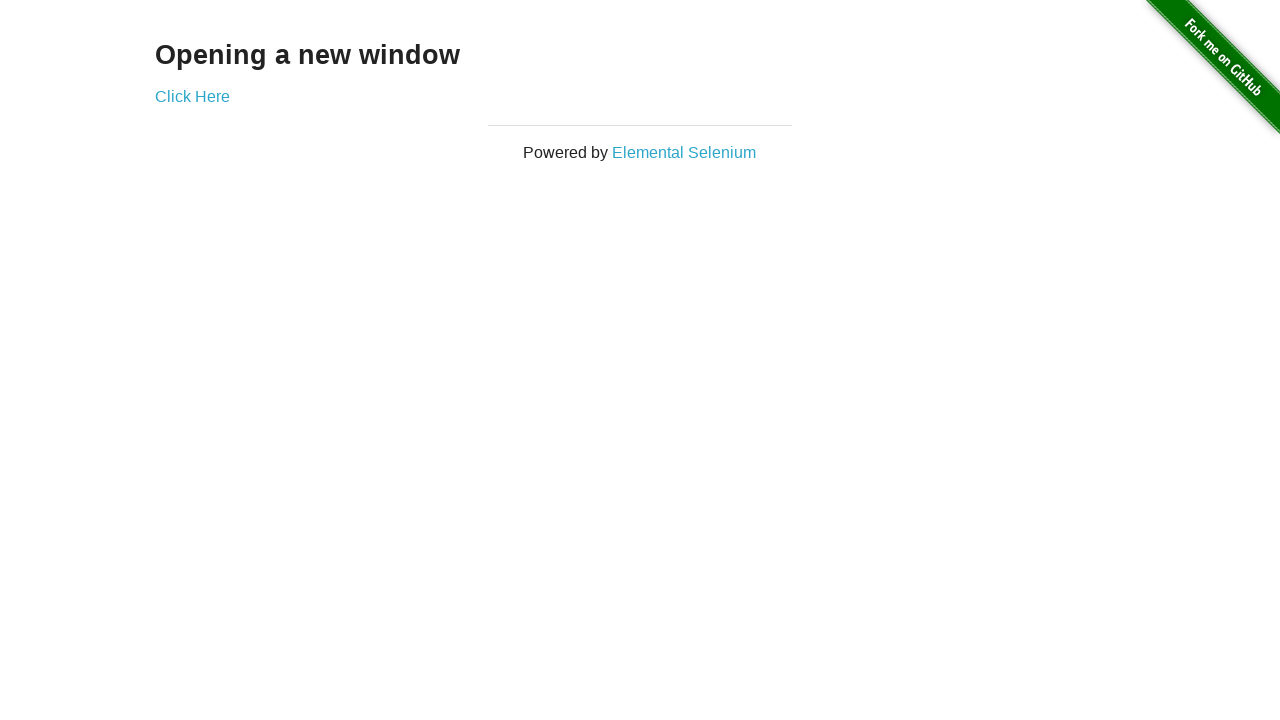

Stored reference to original page
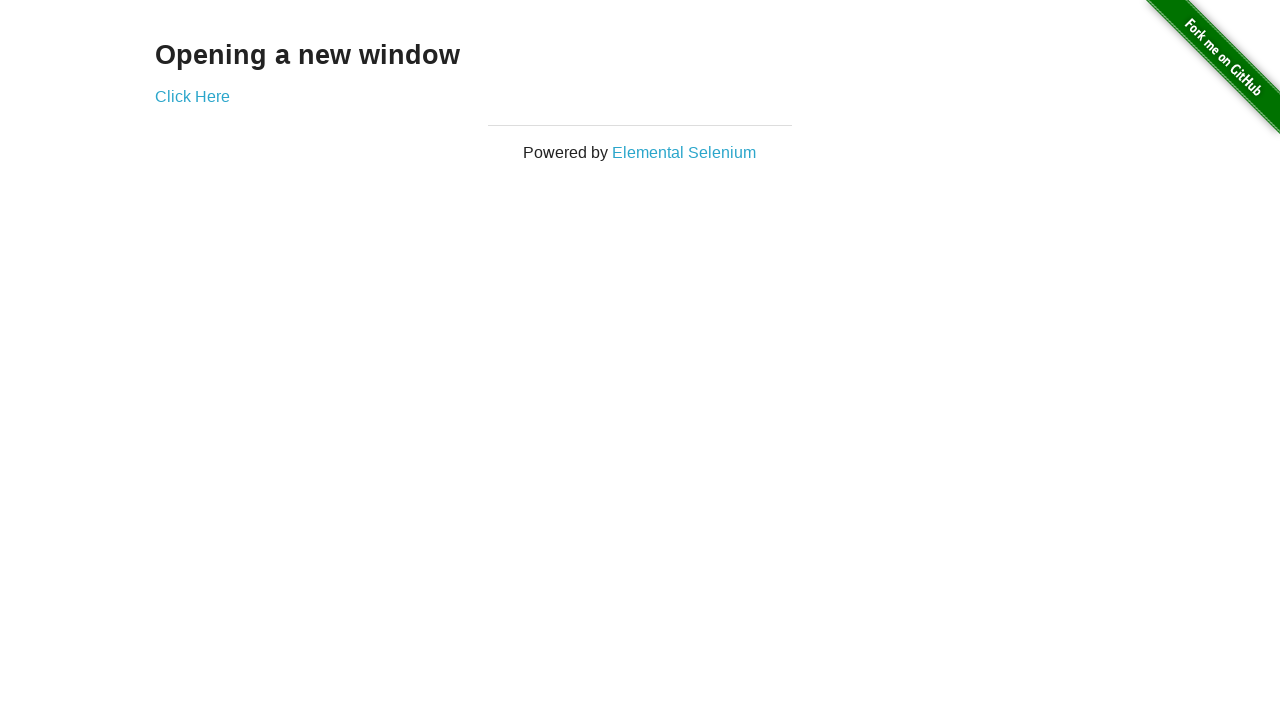

Clicked link to open new window at (192, 96) on .example a
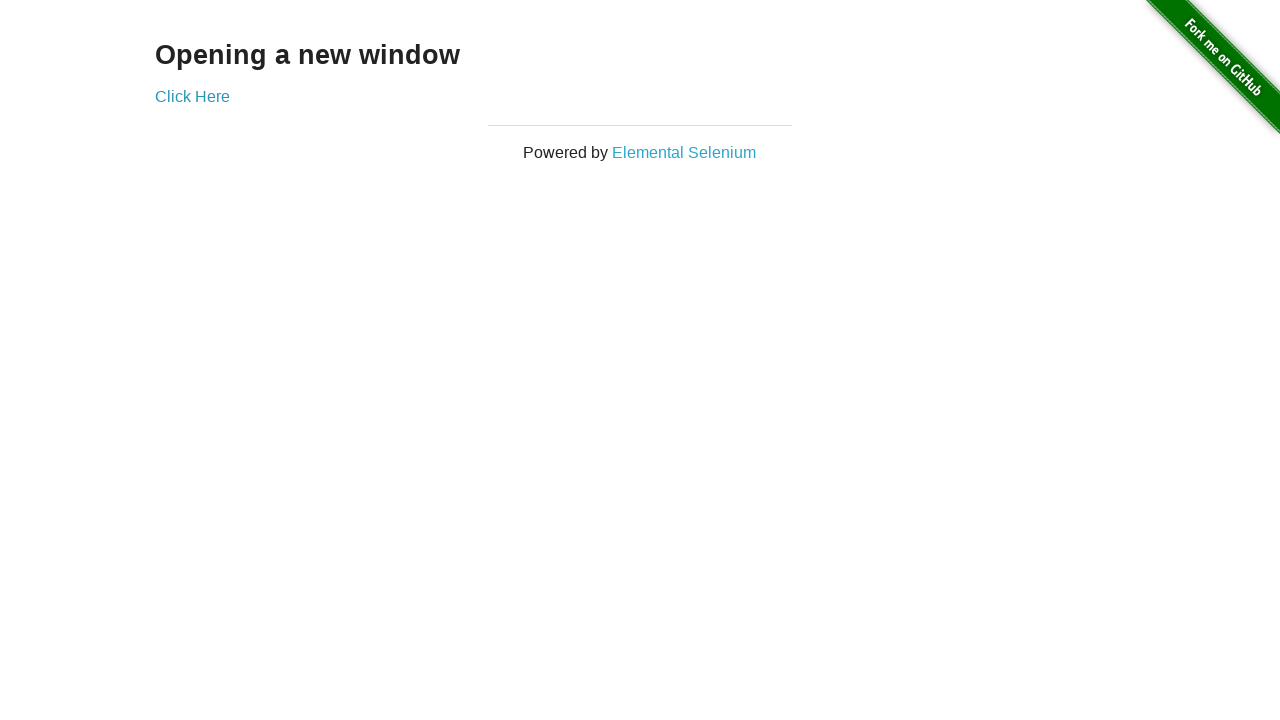

Captured reference to newly opened page
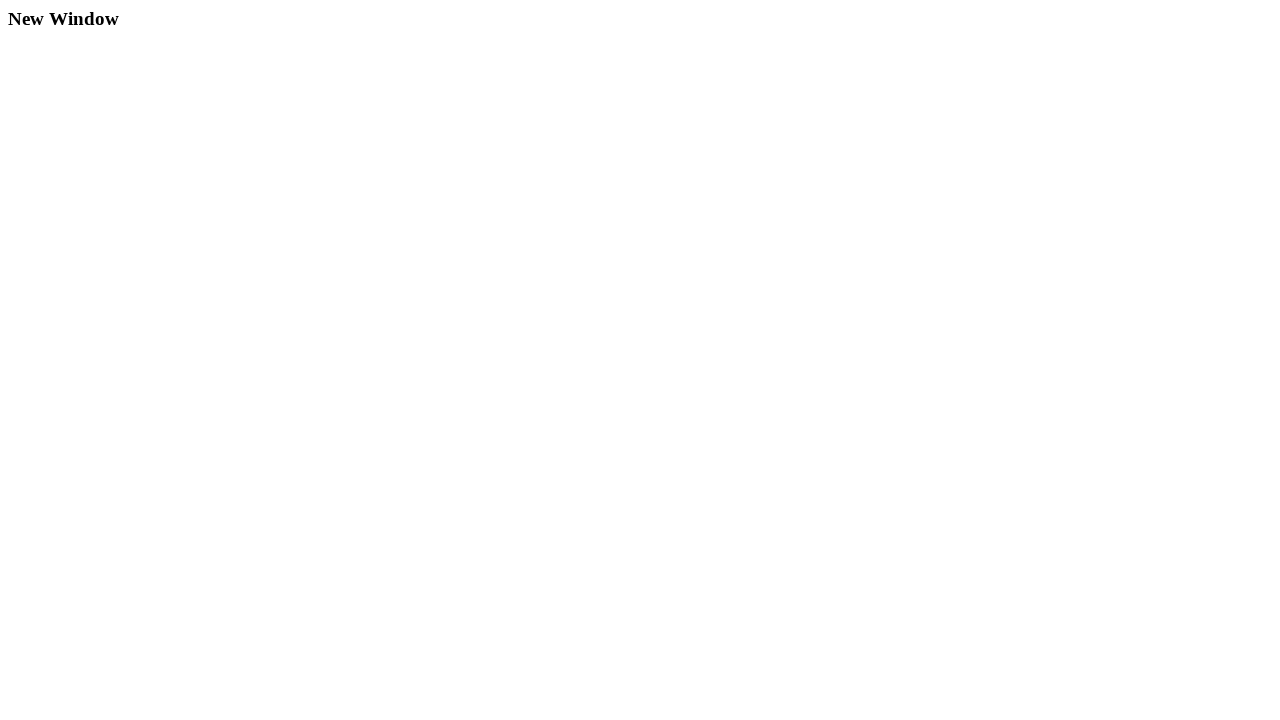

Waited for new page to fully load
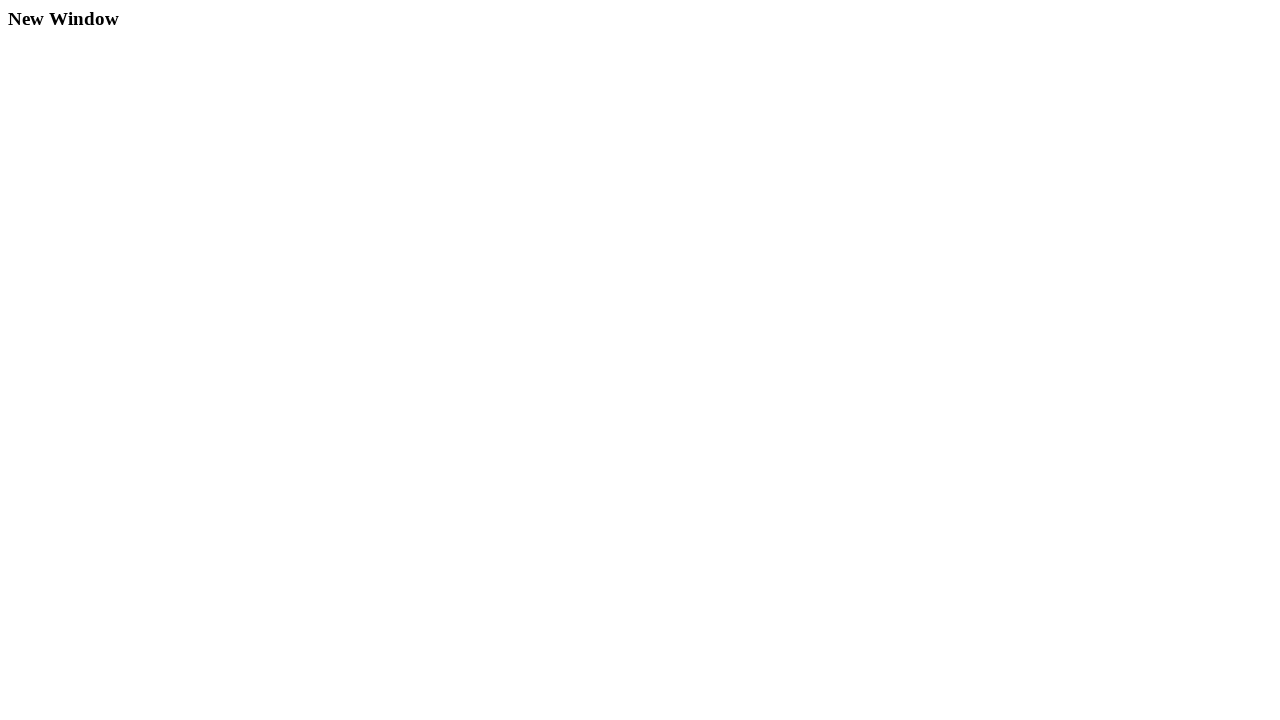

Verified original page title is 'The Internet'
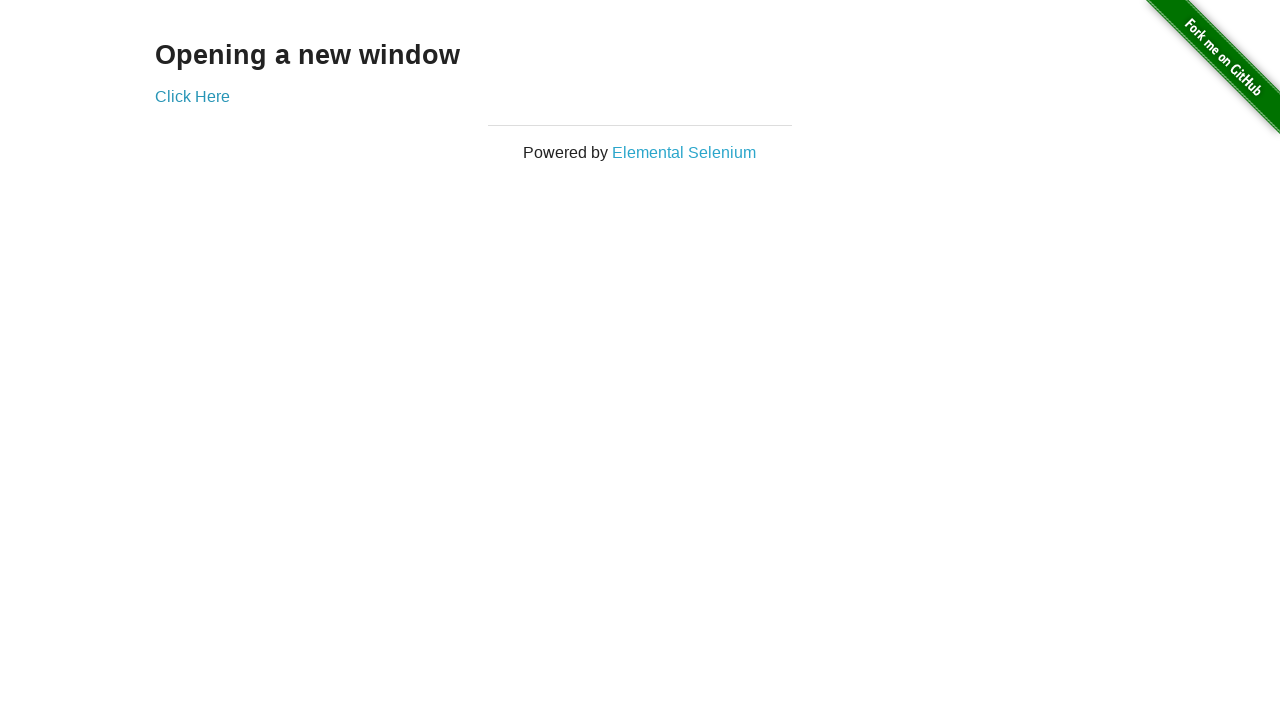

Verified new window title is 'New Window'
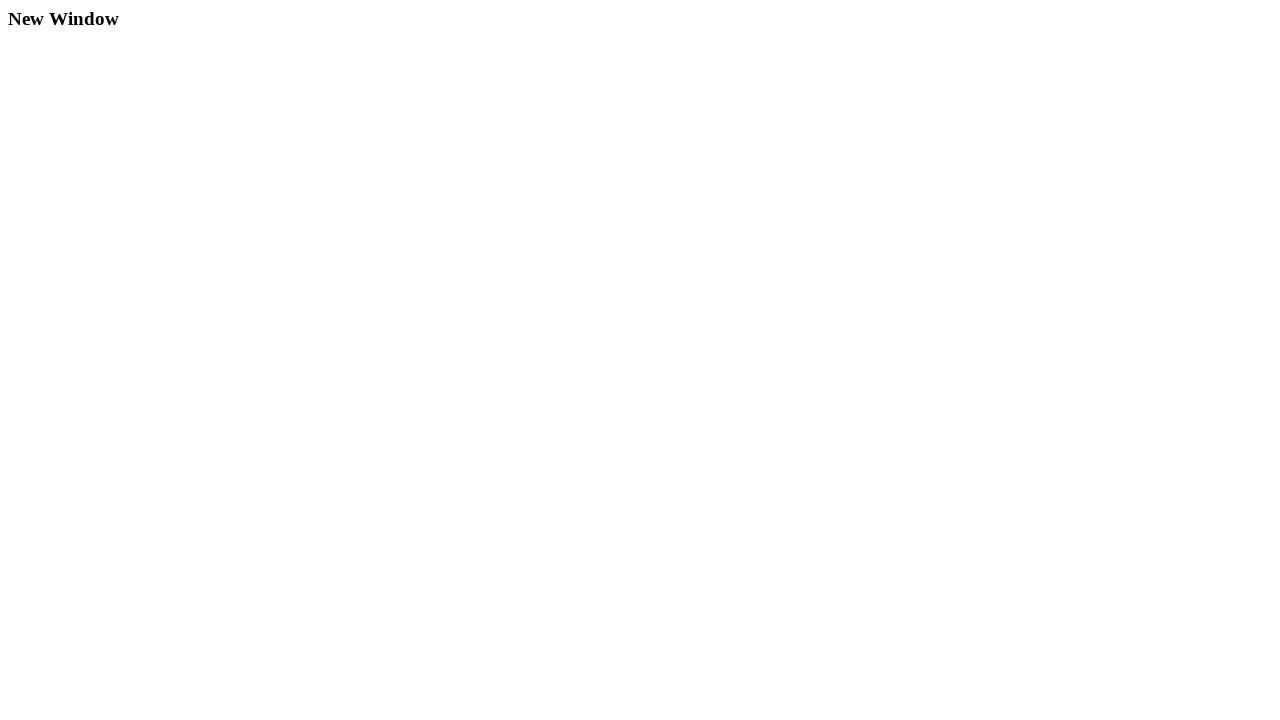

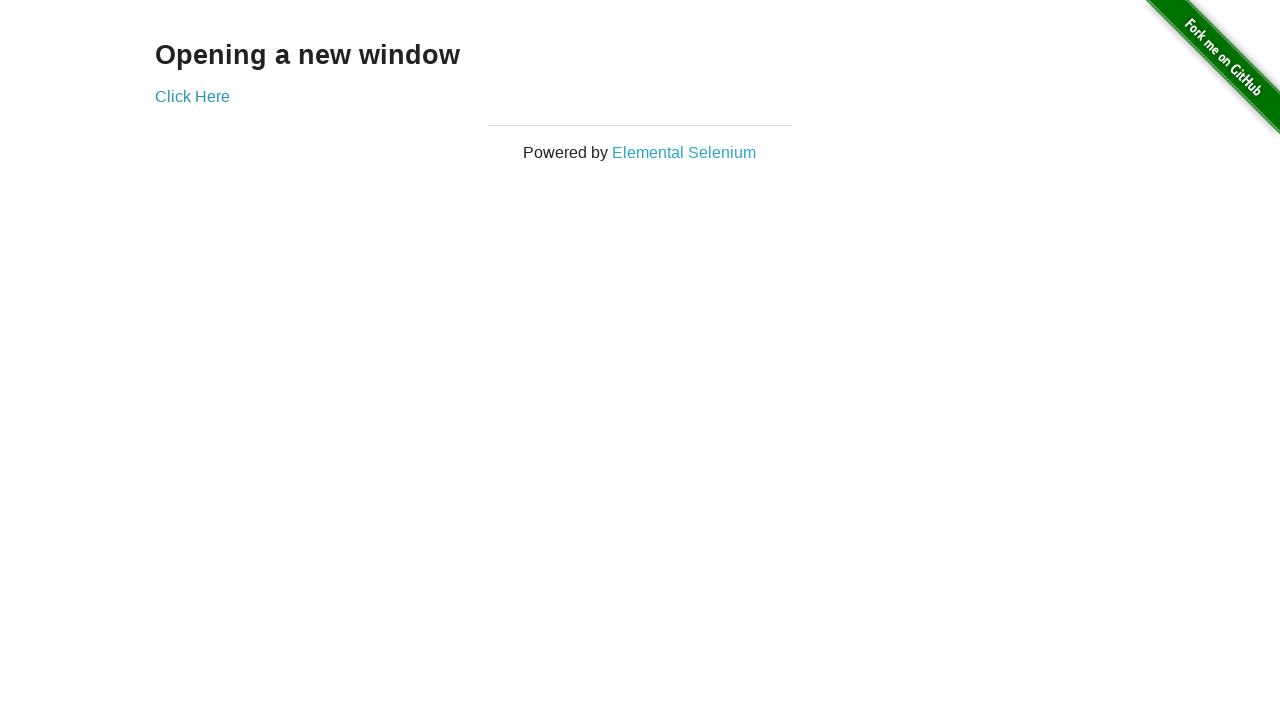